Tests dynamic element addition and removal functionality by clicking Add Element button to create Delete buttons, then clicking Delete buttons to remove them

Starting URL: https://the-internet.herokuapp.com/add_remove_elements/

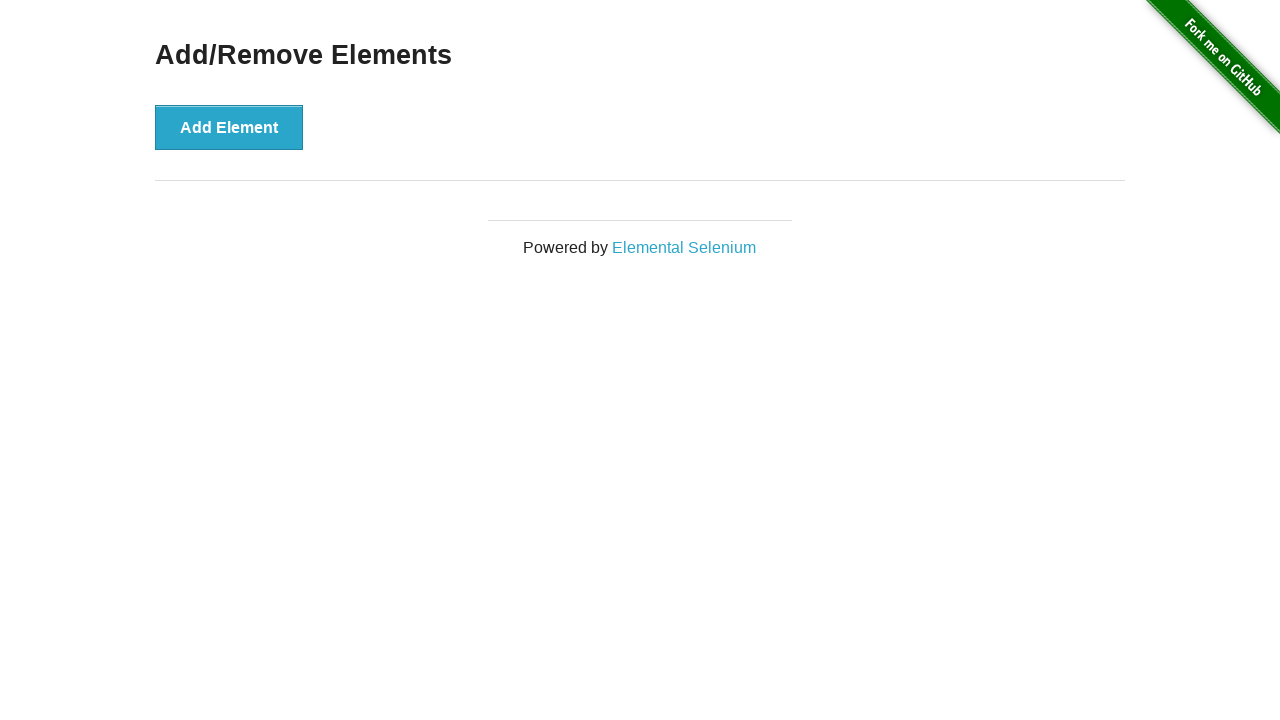

Clicked Add Element button to create first Delete button at (229, 127) on xpath=//button[contains(text(),'Add Element')]
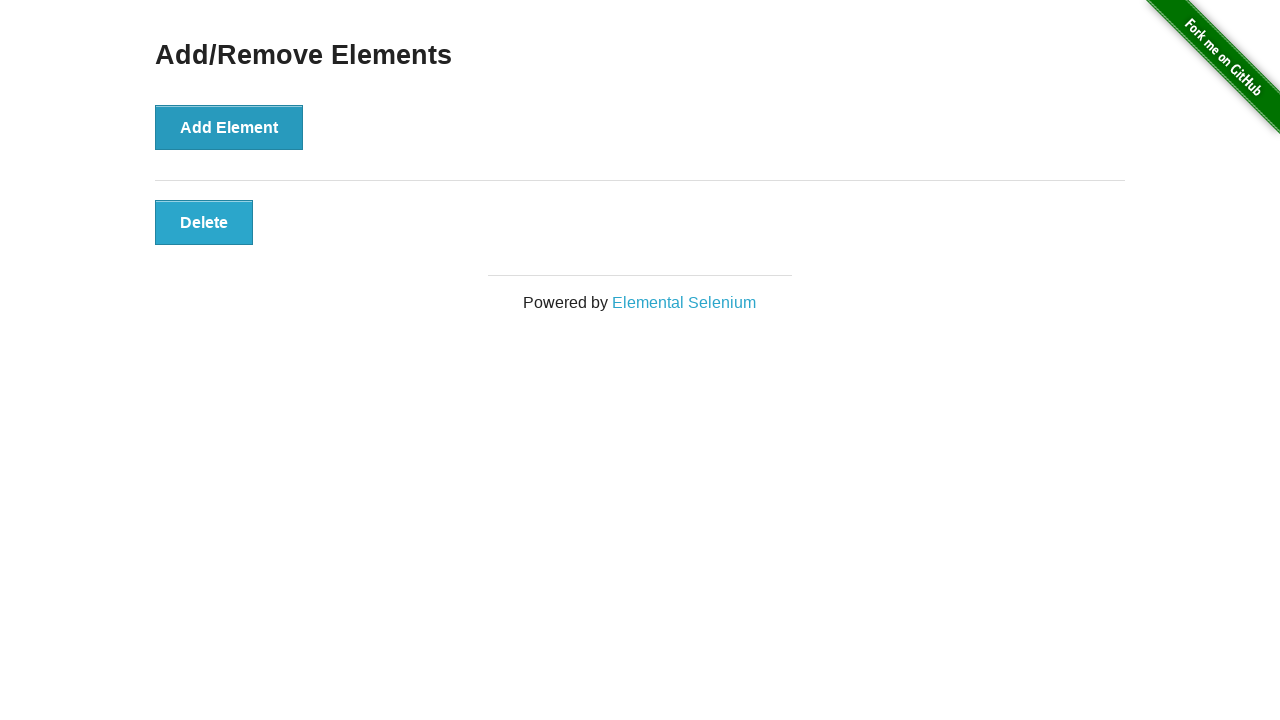

Clicked Add Element button to create second Delete button at (229, 127) on xpath=//button[contains(text(),'Add Element')]
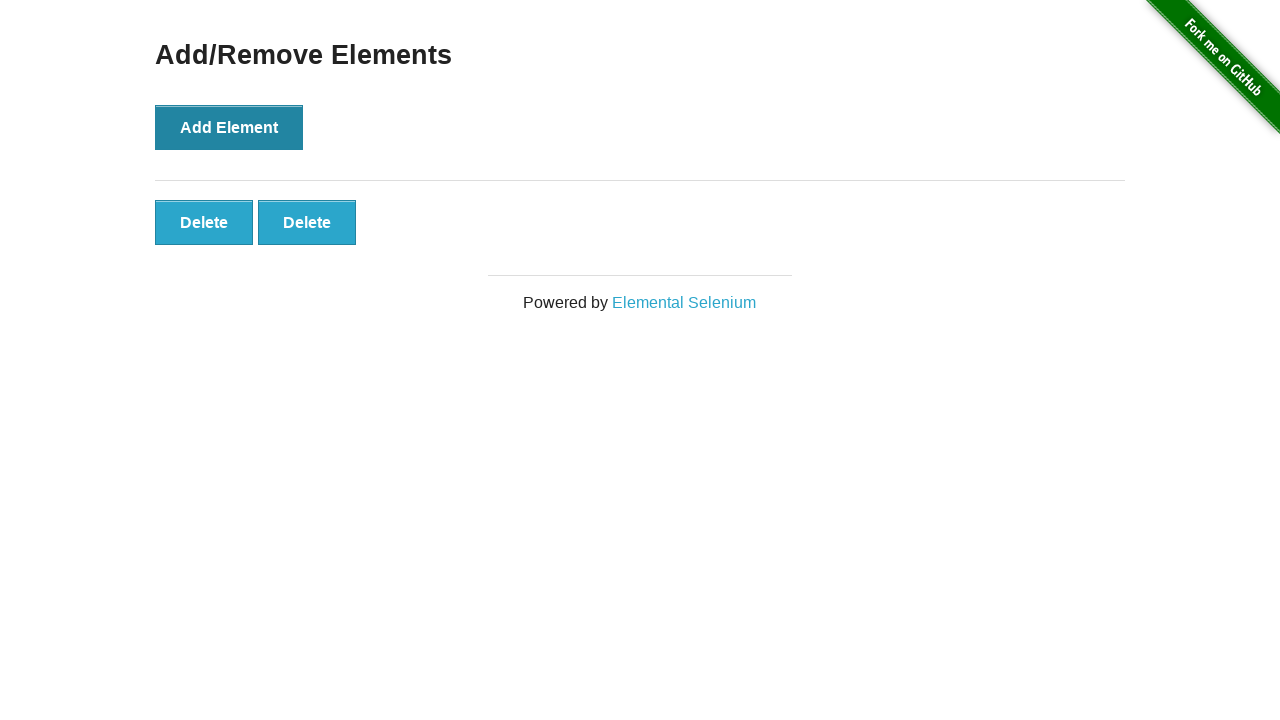

Clicked first Delete button to remove it at (204, 222) on xpath=//button[contains(text(),'Delete')]
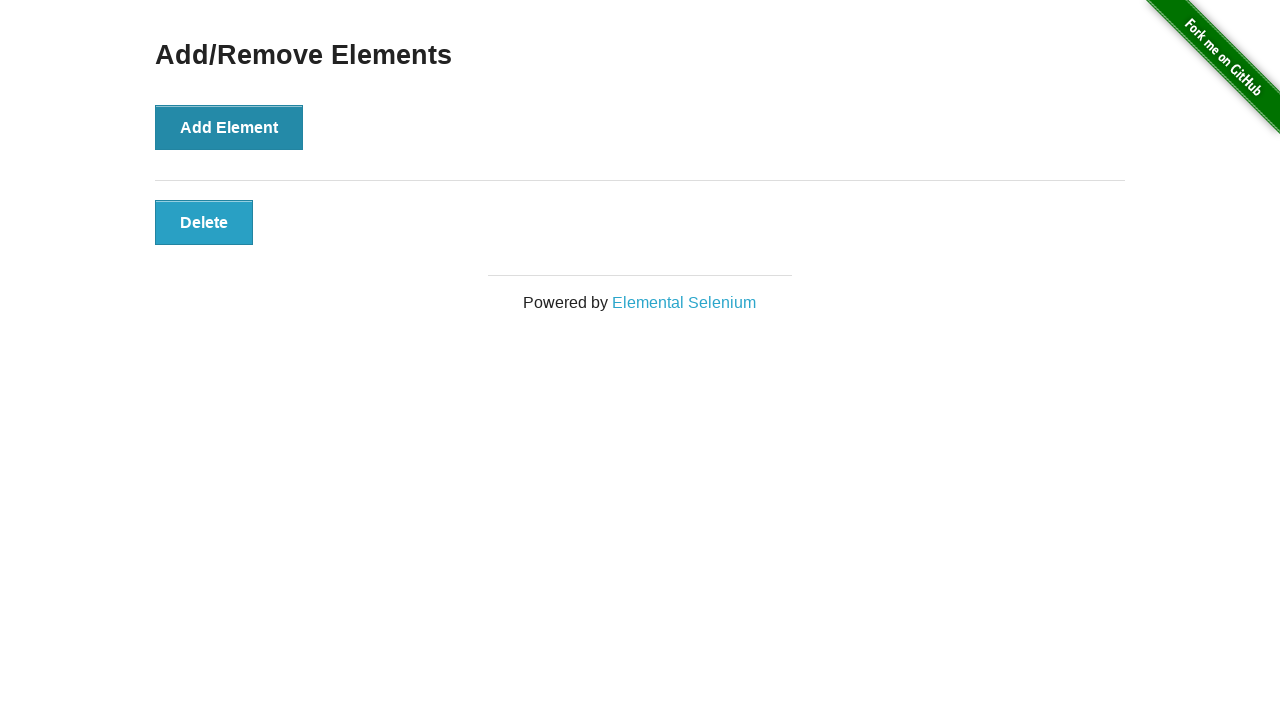

Clicked remaining Delete button to remove it at (204, 222) on xpath=//button[contains(text(),'Delete')]
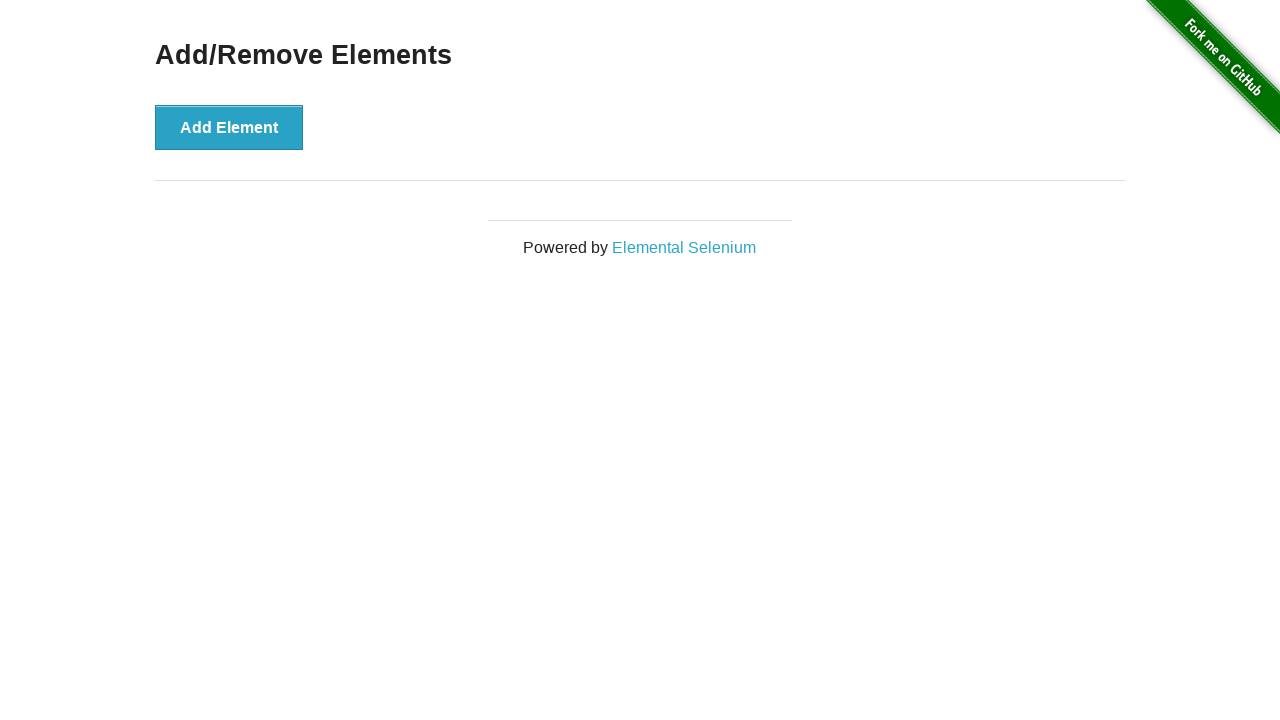

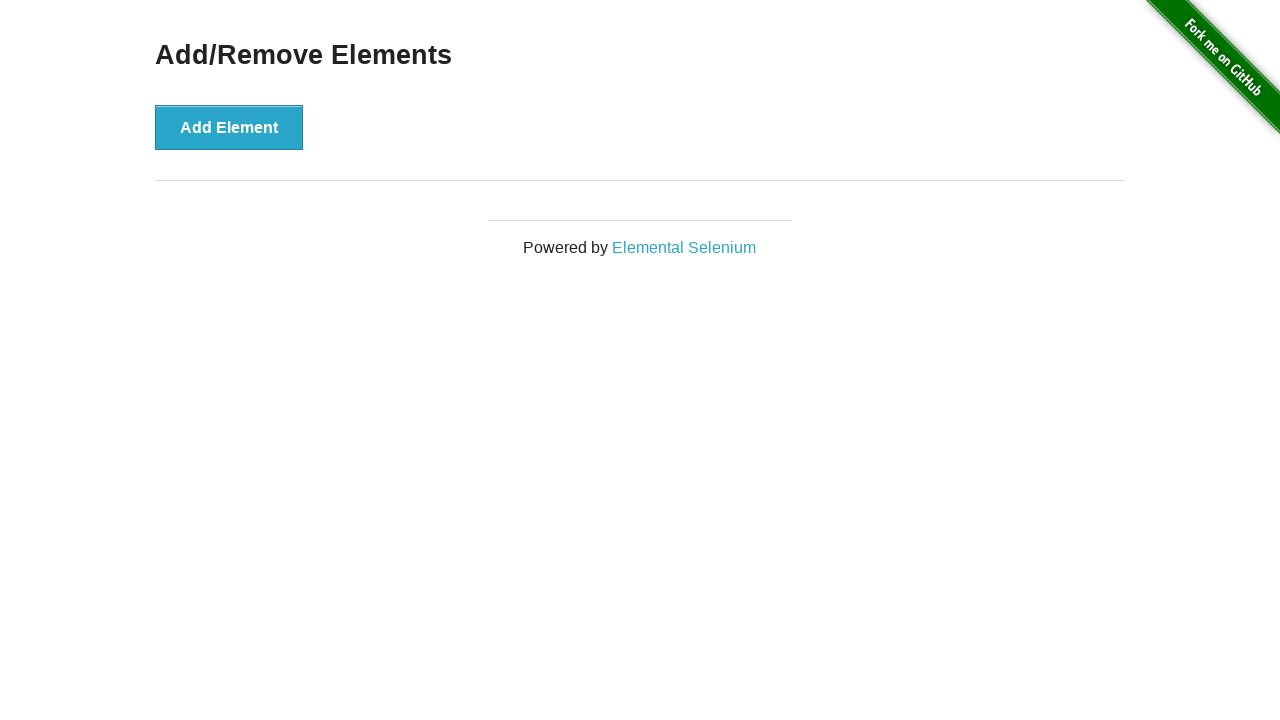